Tests DOM attribute and property retrieval for form elements including a checkbox and input field, demonstrating the difference between attributes and properties

Starting URL: https://practice-automation.com/form-fields/

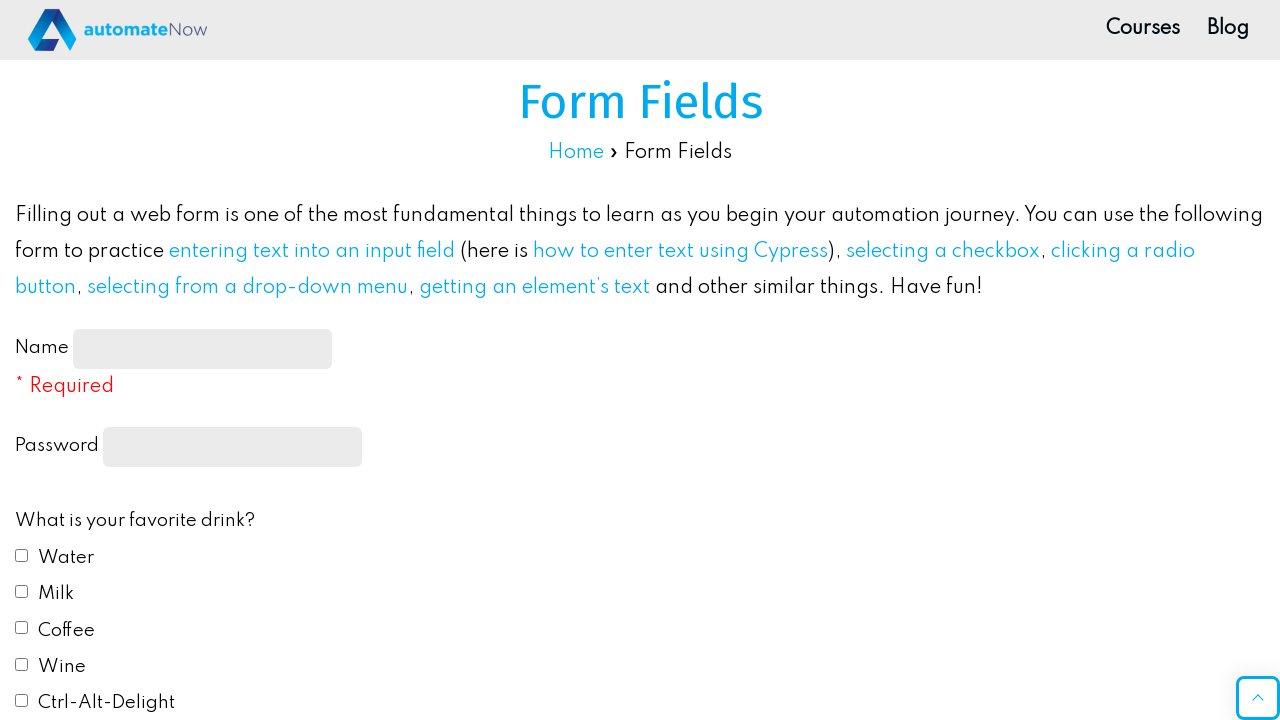

Located checkbox element with id 'drink4'
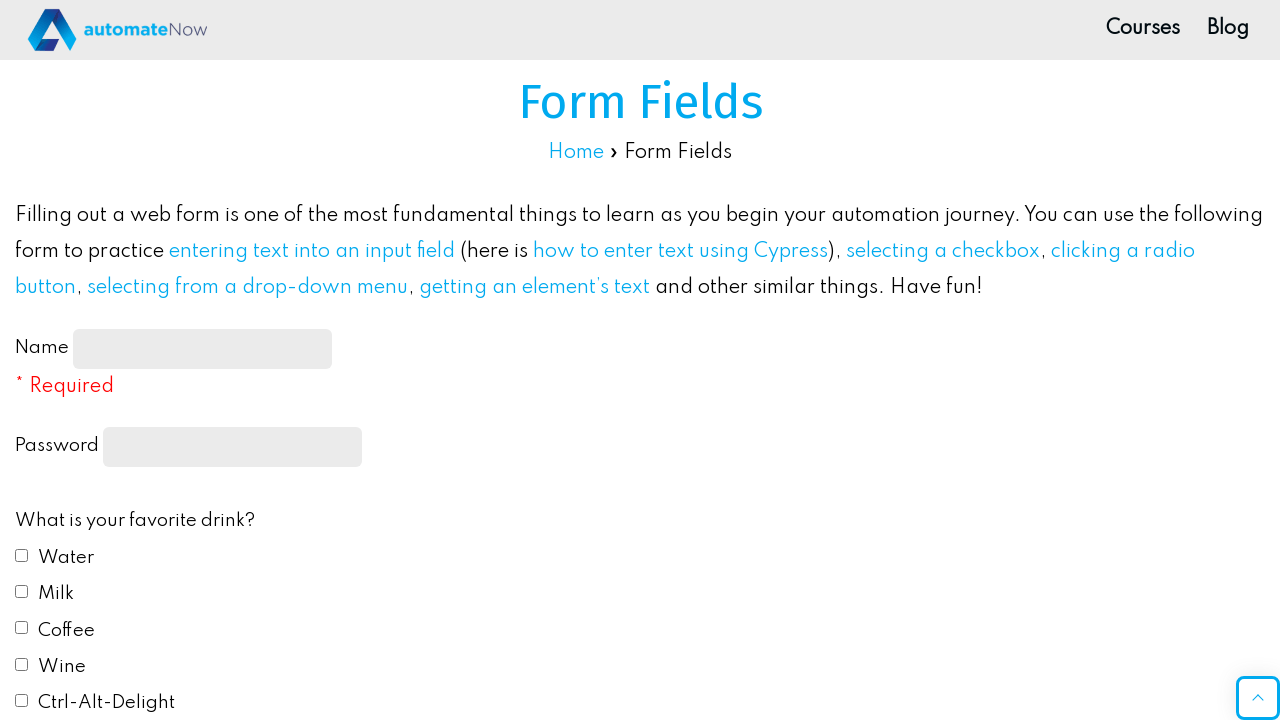

Retrieved checkbox value attribute
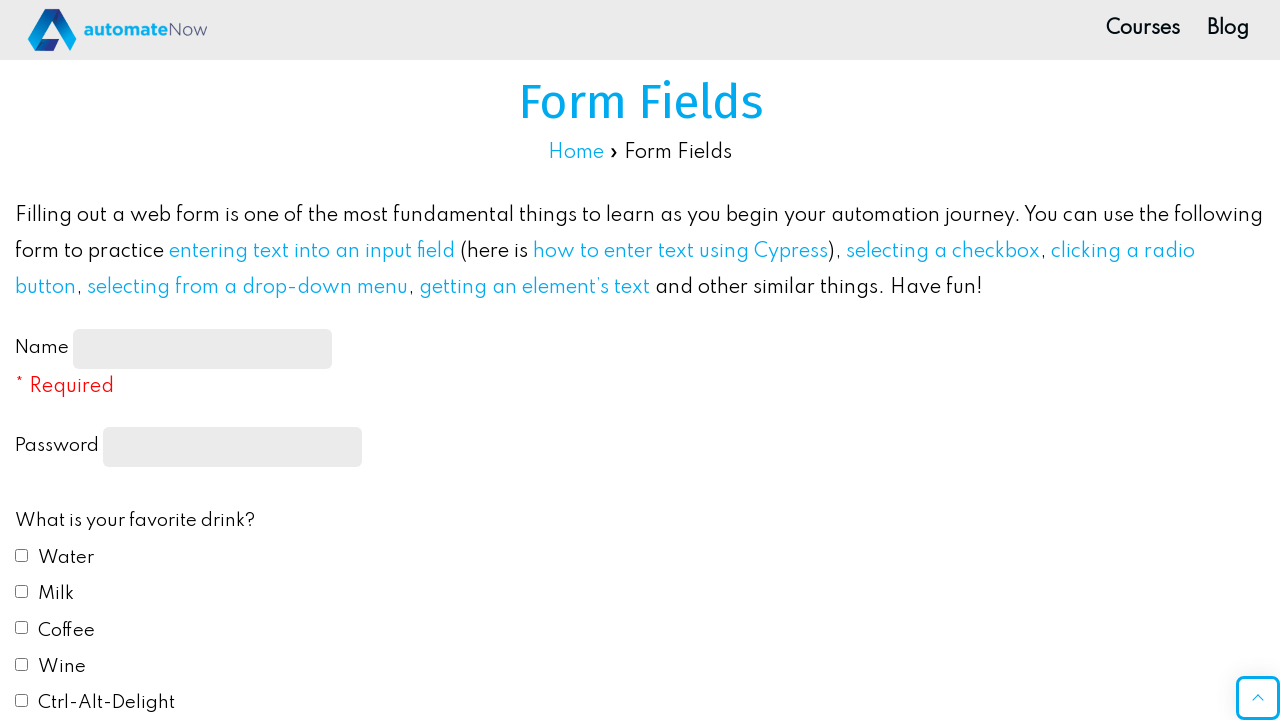

Retrieved checkbox value property via JavaScript evaluation
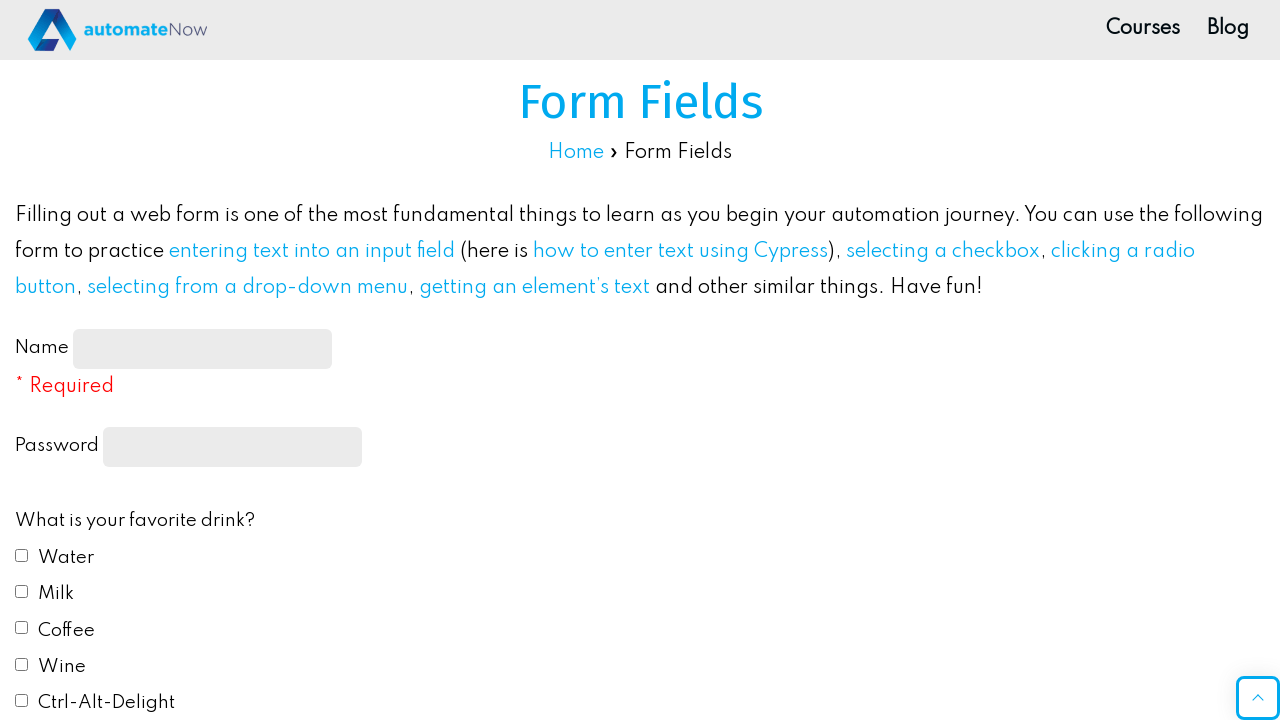

Located input field element with id 'message'
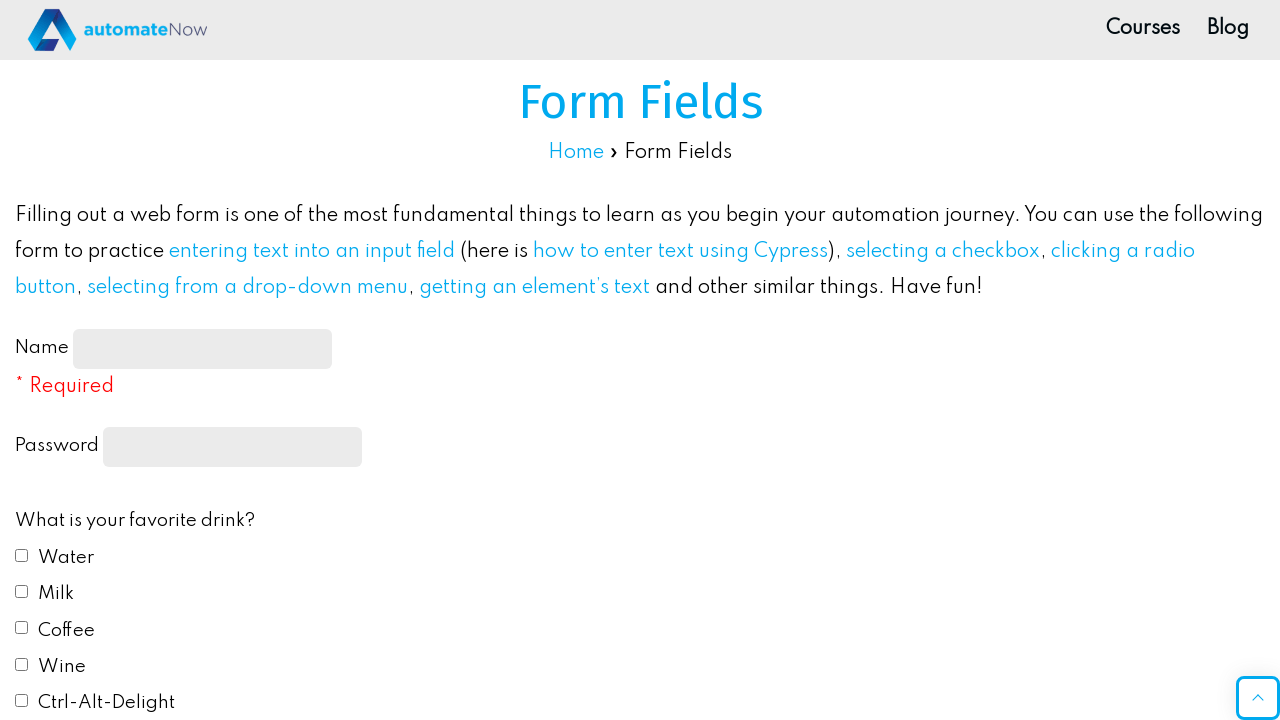

Retrieved input field placeholder attribute
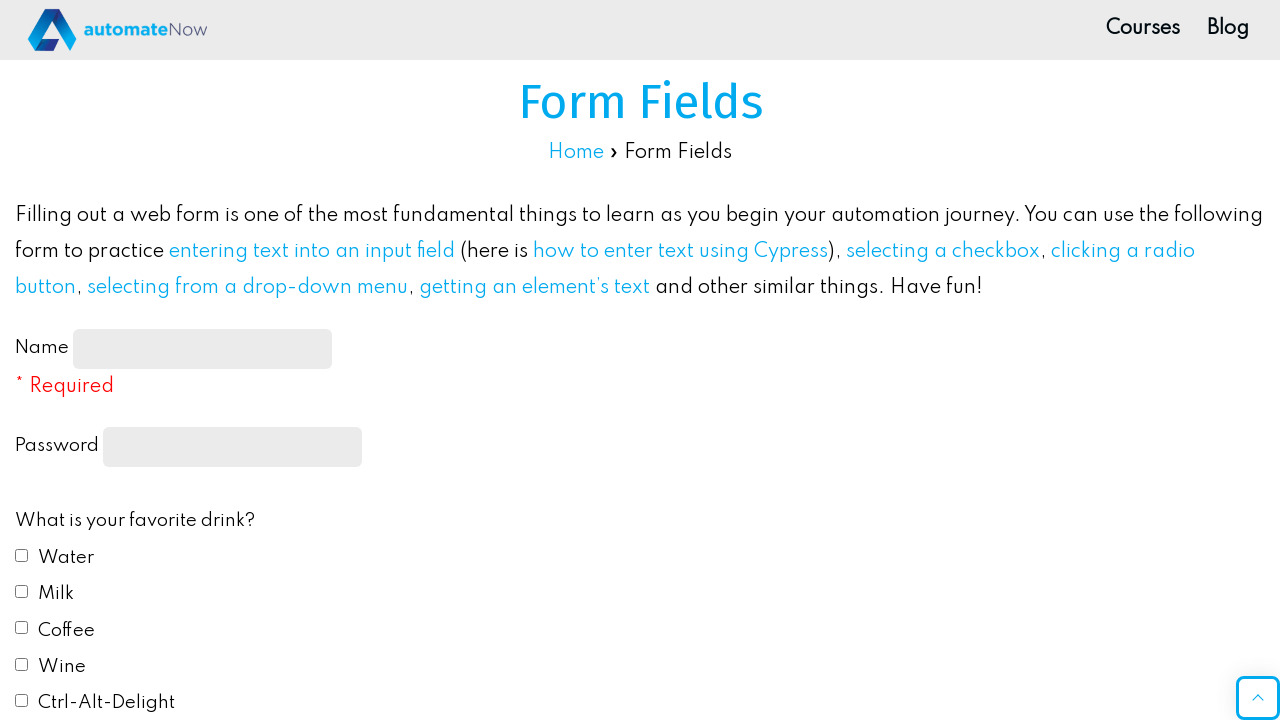

Retrieved input field placeholder property via JavaScript evaluation
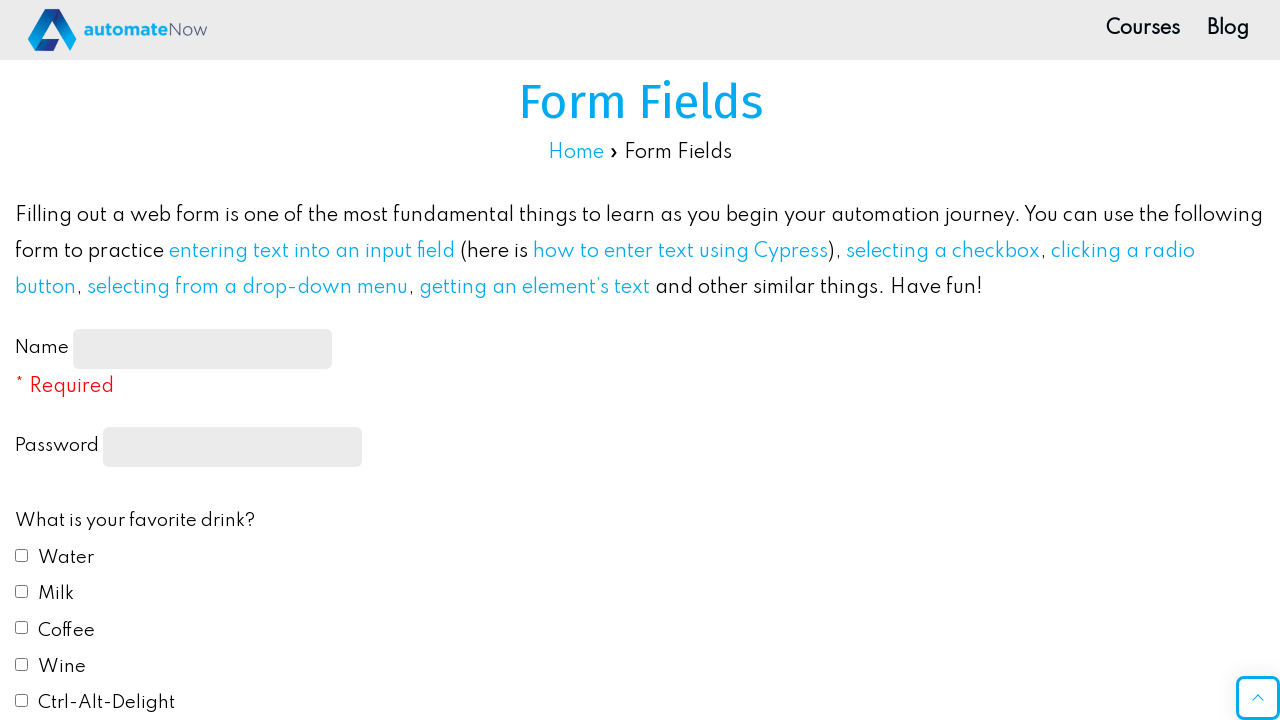

Filled input field with 'Test Automation' on #message
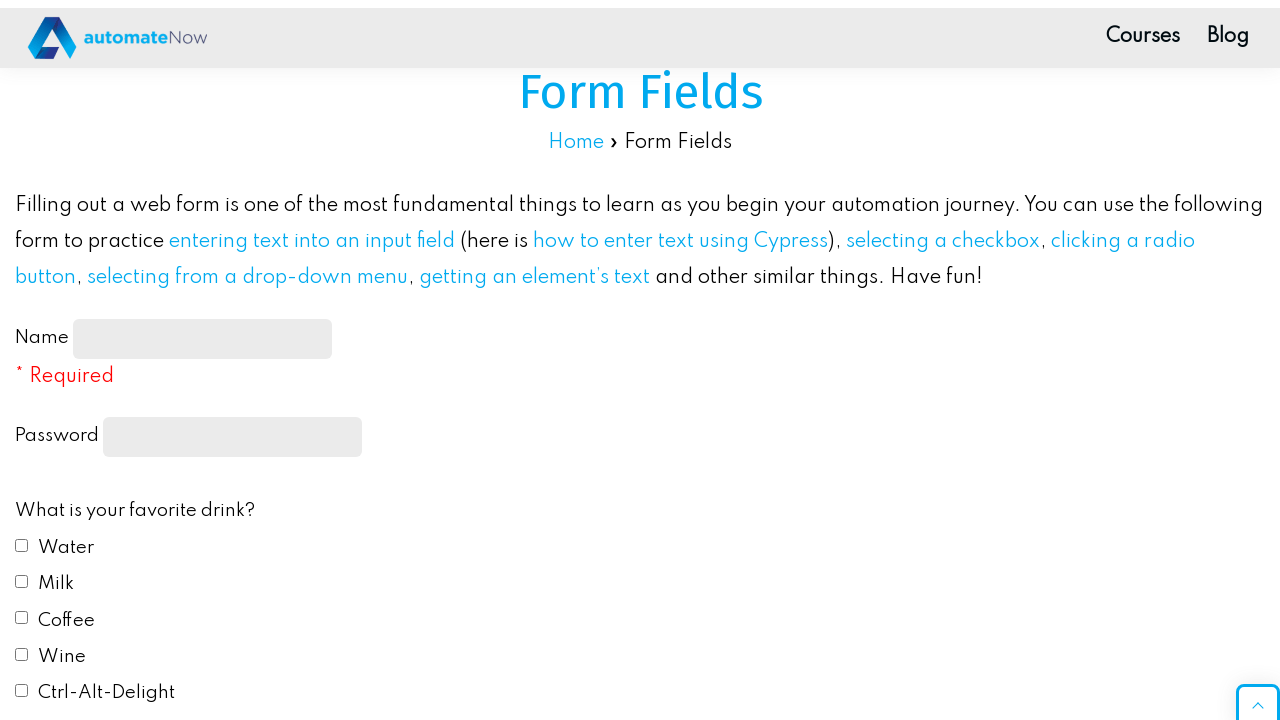

Retrieved updated input field value property after text entry
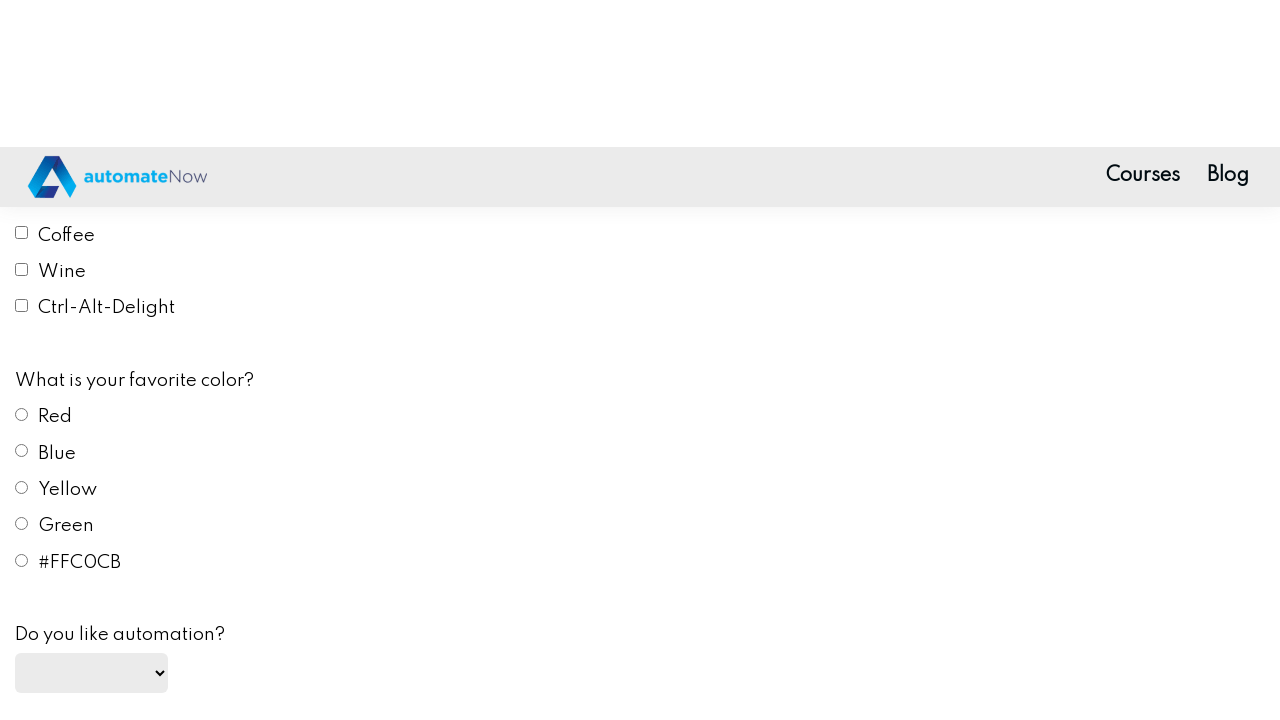

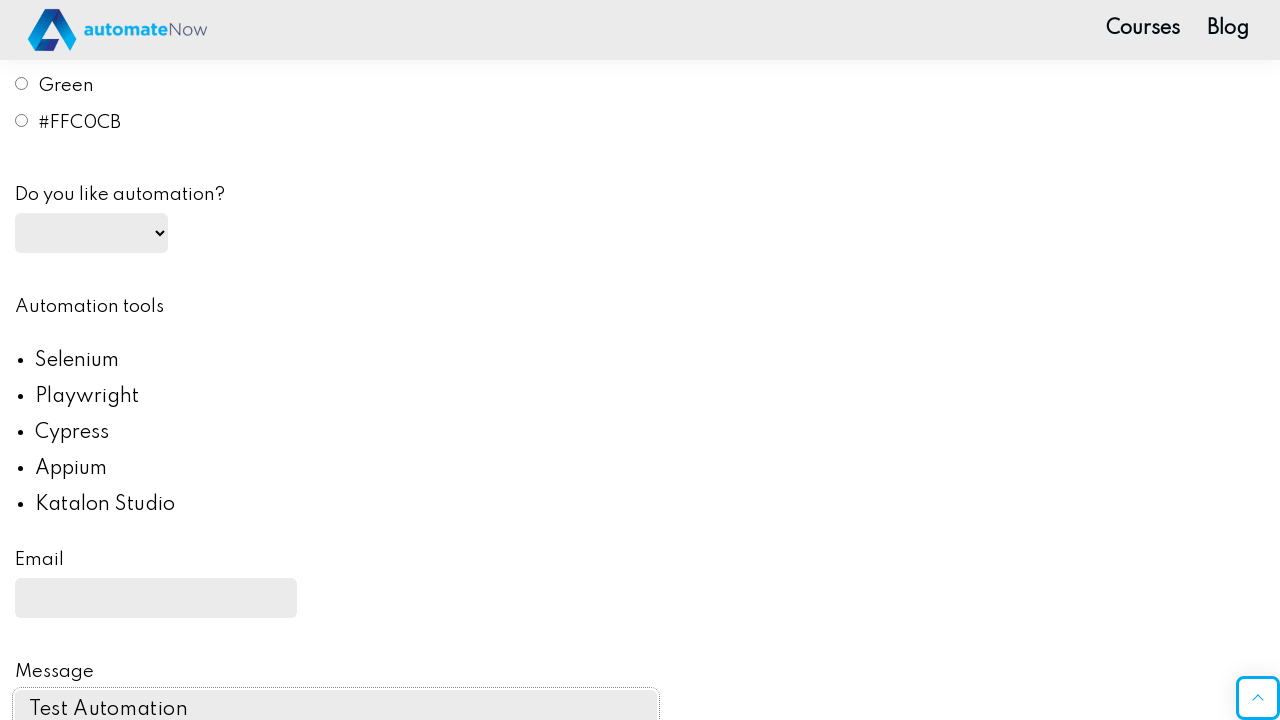